Tests clicking on a button element with ID "click" on a mouse interaction demo page

Starting URL: https://awesomeqa.com/selenium/mouse_interaction.html

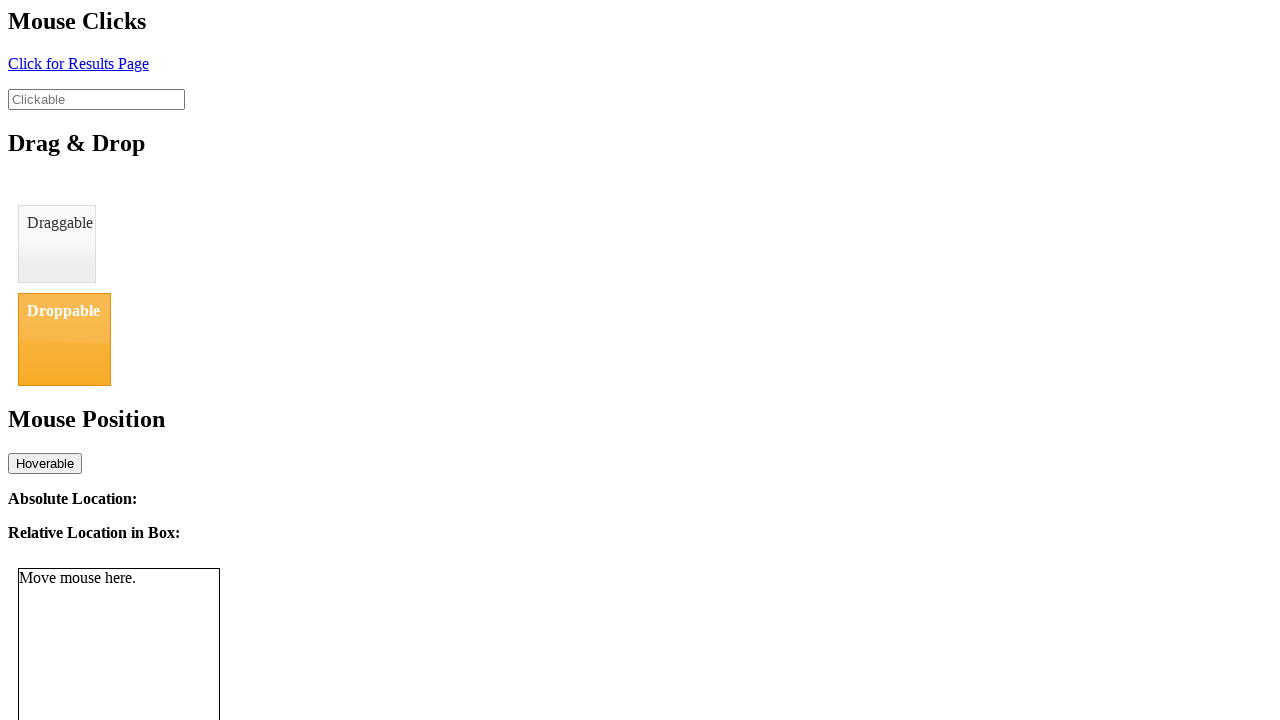

Waited for page to load with domcontentloaded state
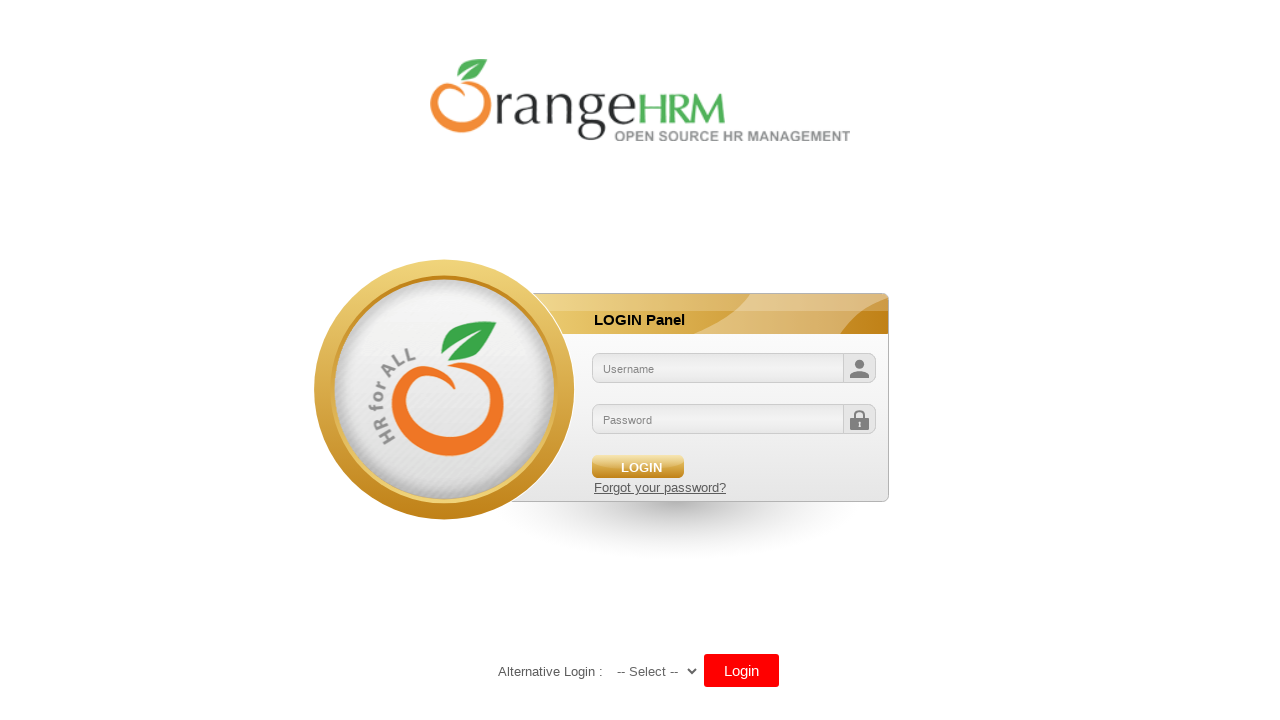

Retrieved page title: OrangeHRM
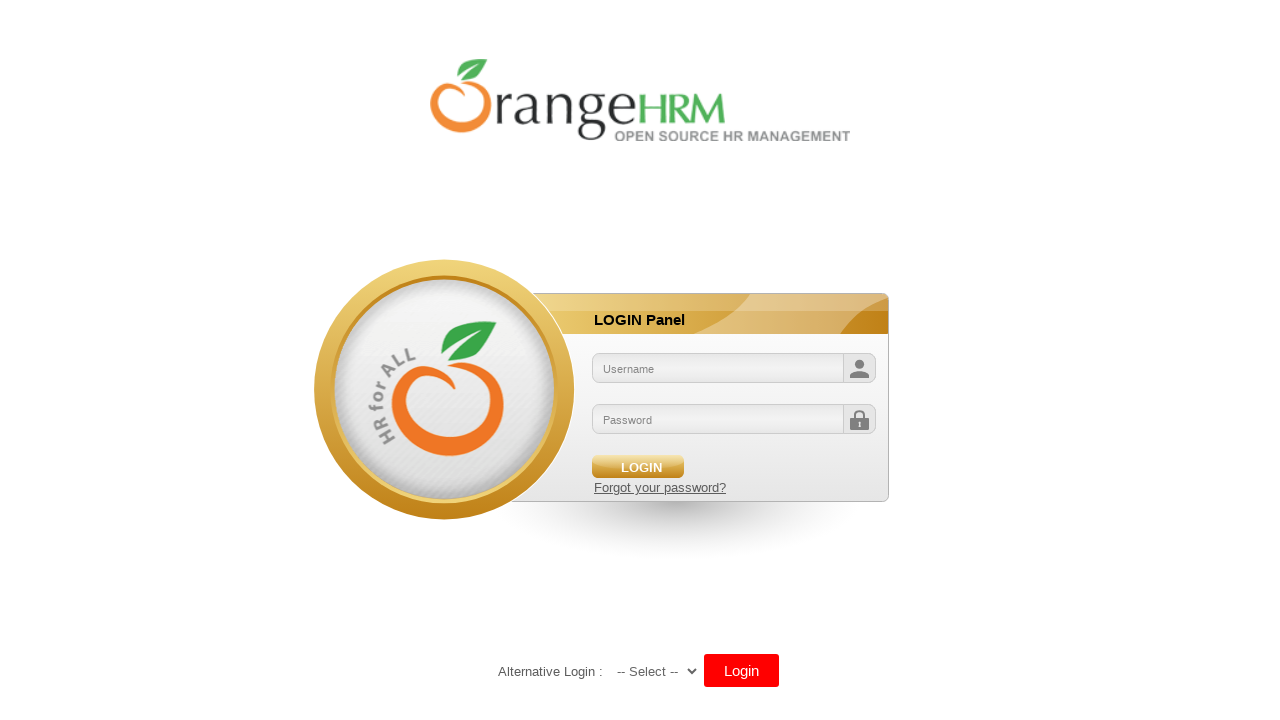

Verified page title equals 'OrangeHRM'
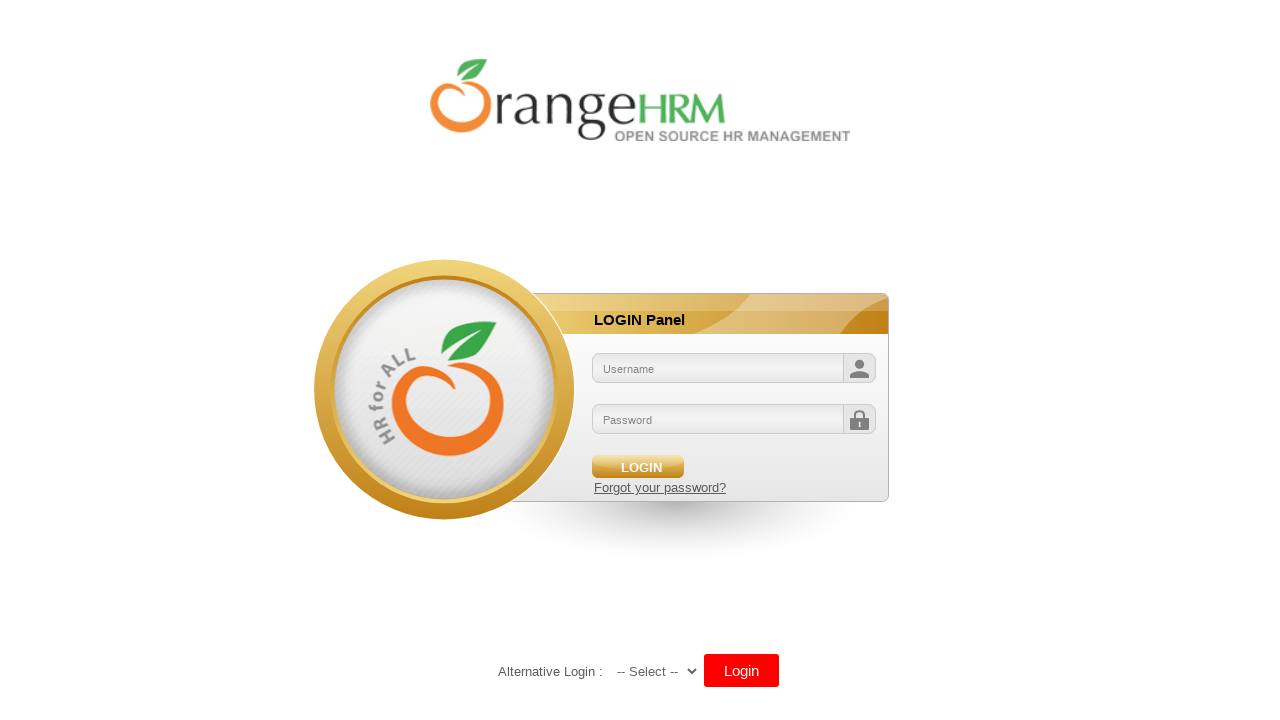

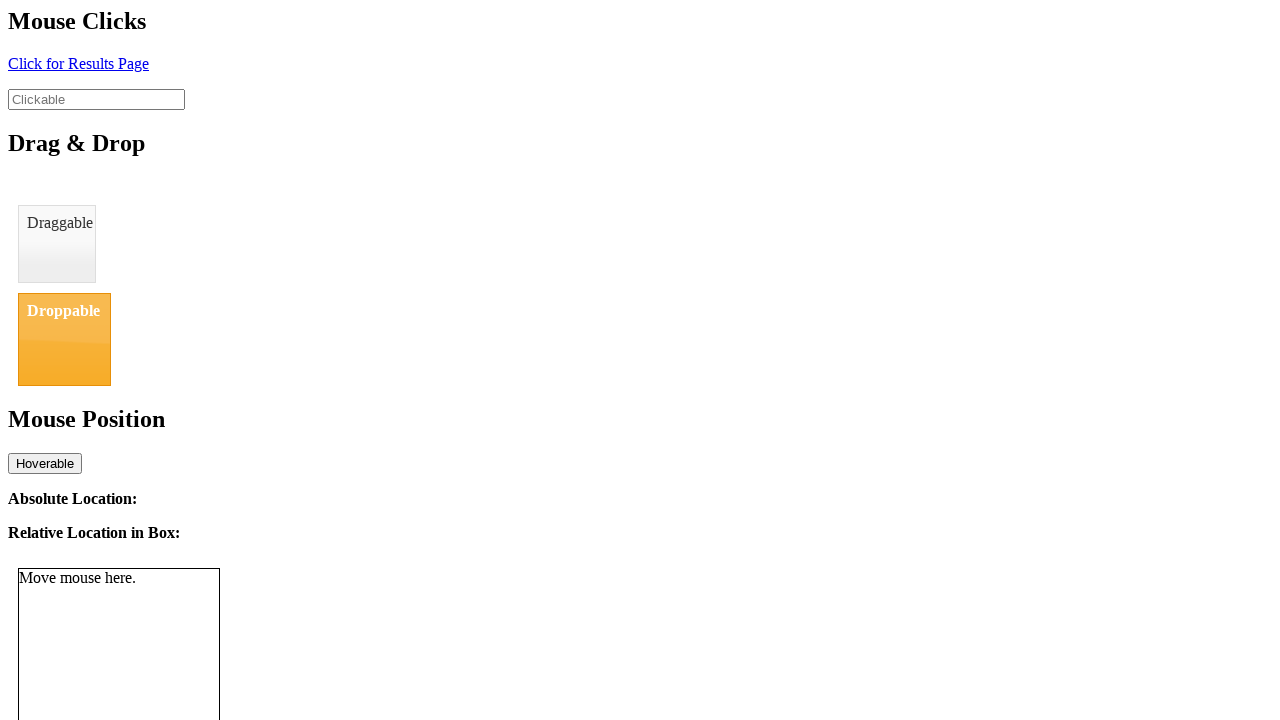